Tests working with HTML tables by navigating to the Sortable Data Tables page, reading table header values, iterating through table rows to find a specific email address, and clicking the delete link for that row.

Starting URL: https://the-internet.herokuapp.com/

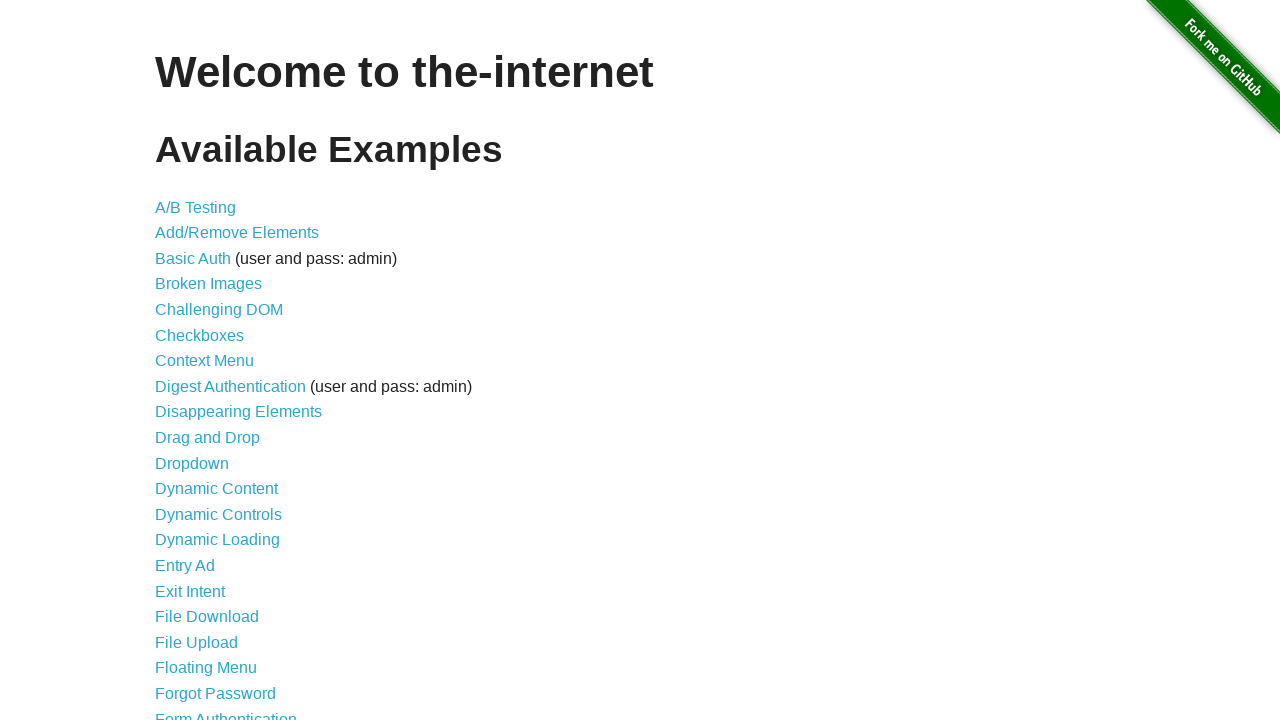

Clicked 'Sortable Data Tables' link at (230, 574) on text=Sortable Data Tables
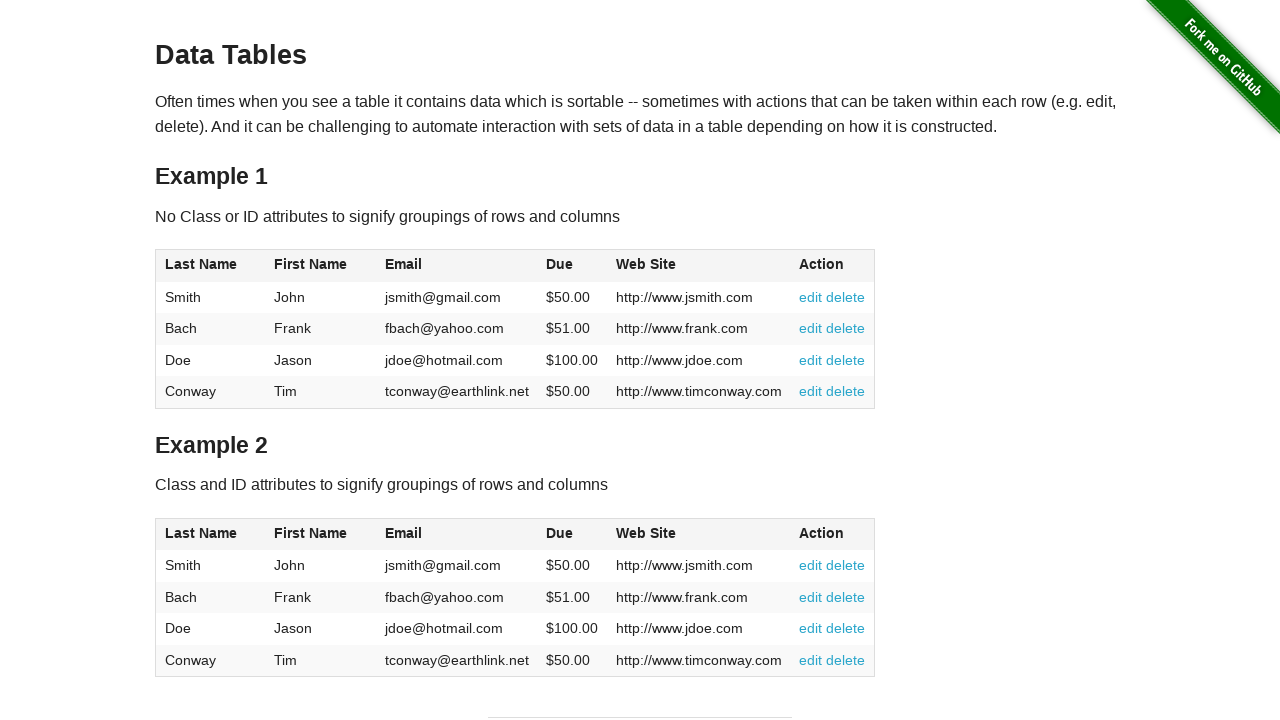

Table #table1 loaded
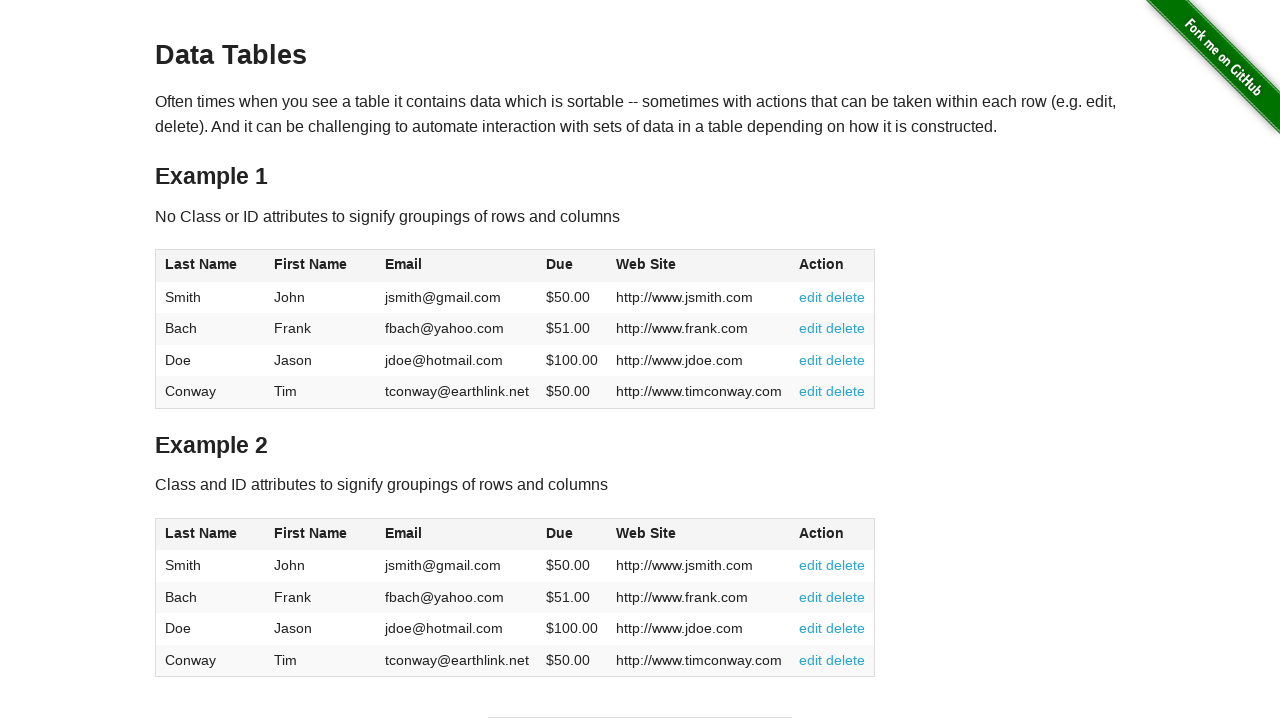

Retrieved first column header: Last Name
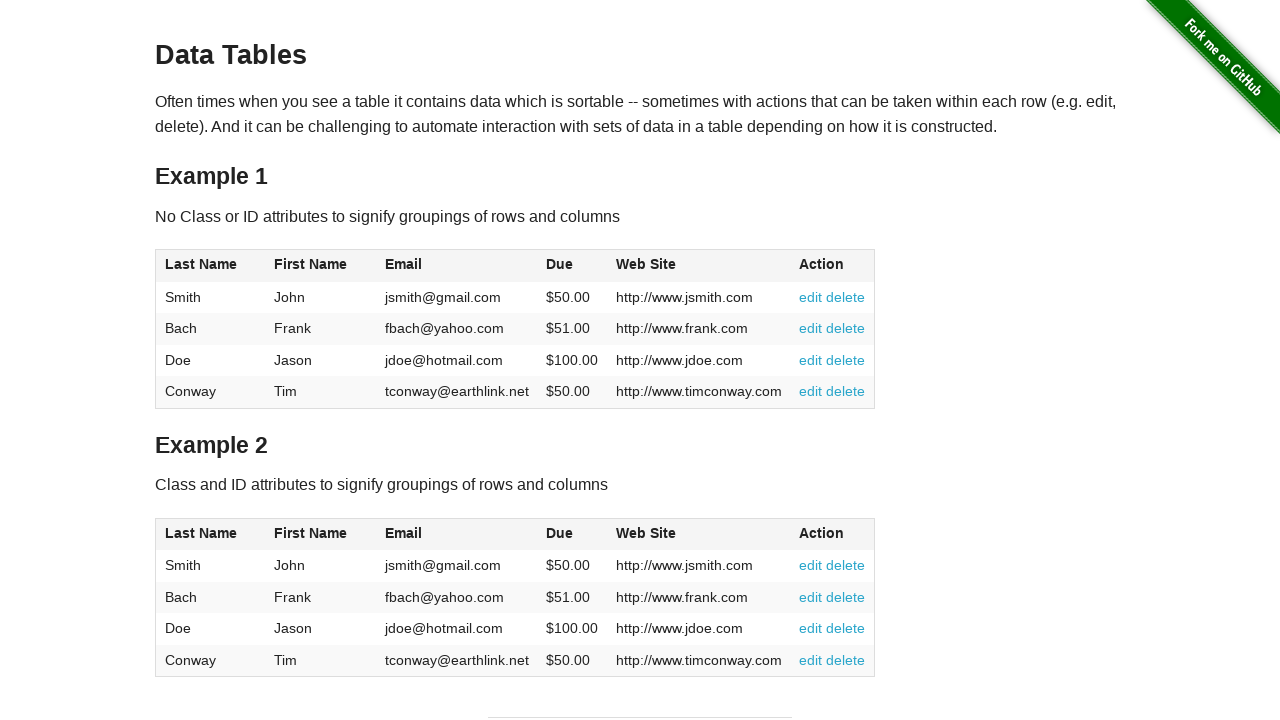

Retrieved all 6 header cells from table
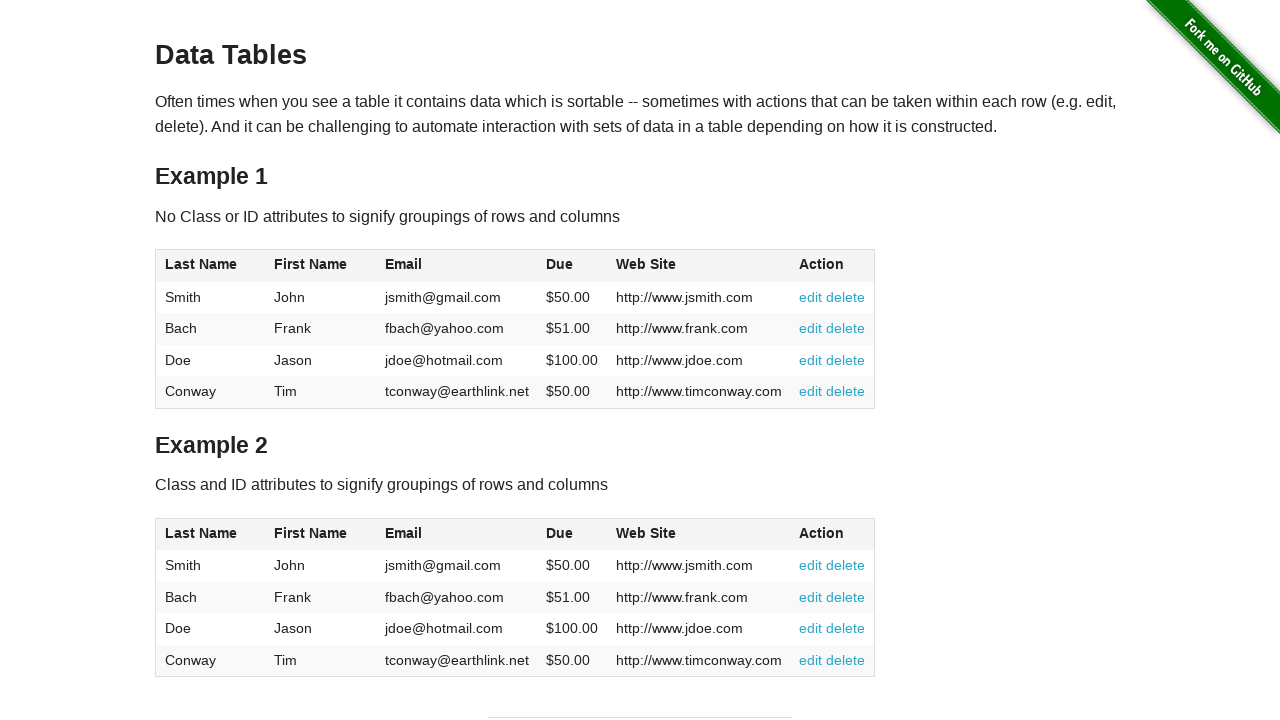

Header cell [1] contains: Last Name
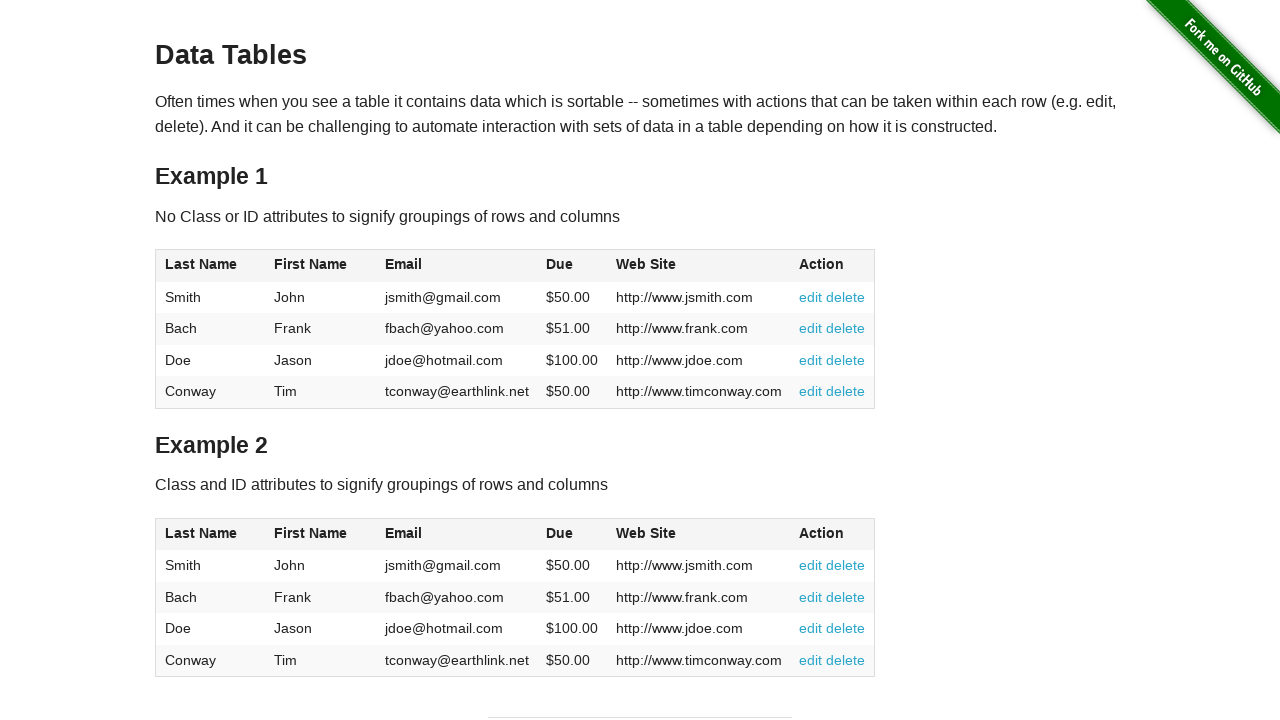

Header cell [2] contains: First Name
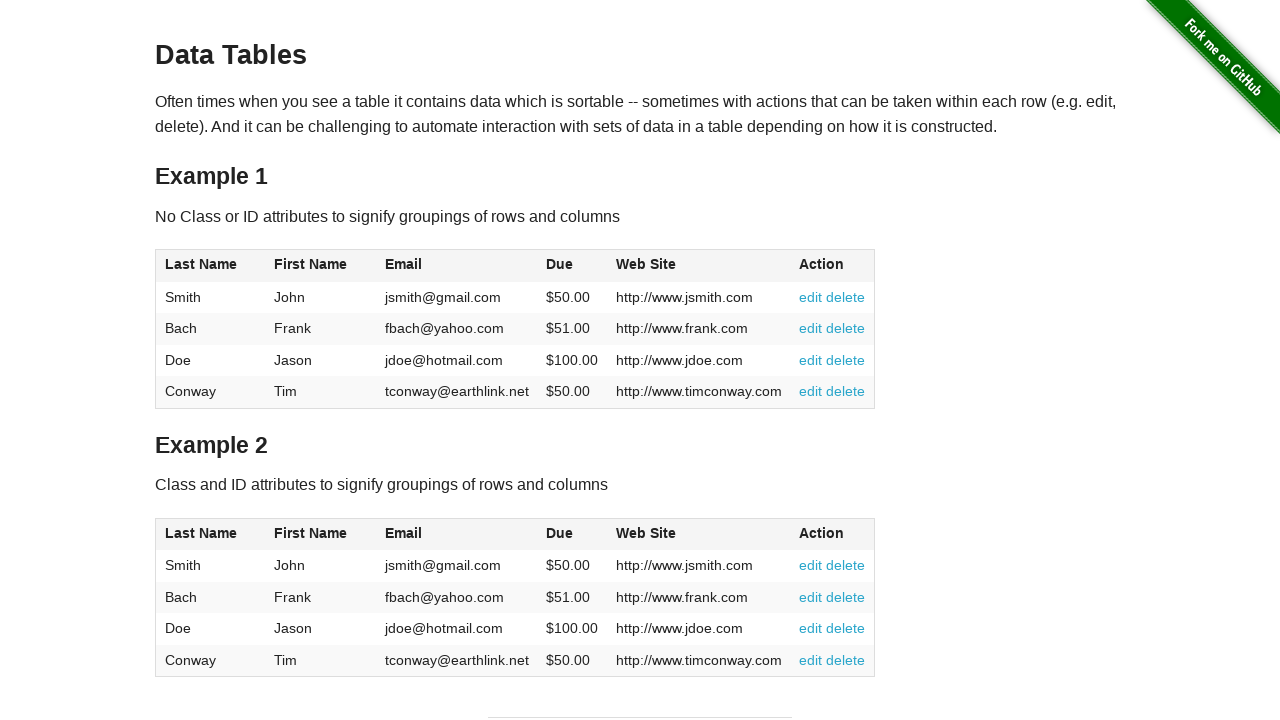

Header cell [3] contains: Email
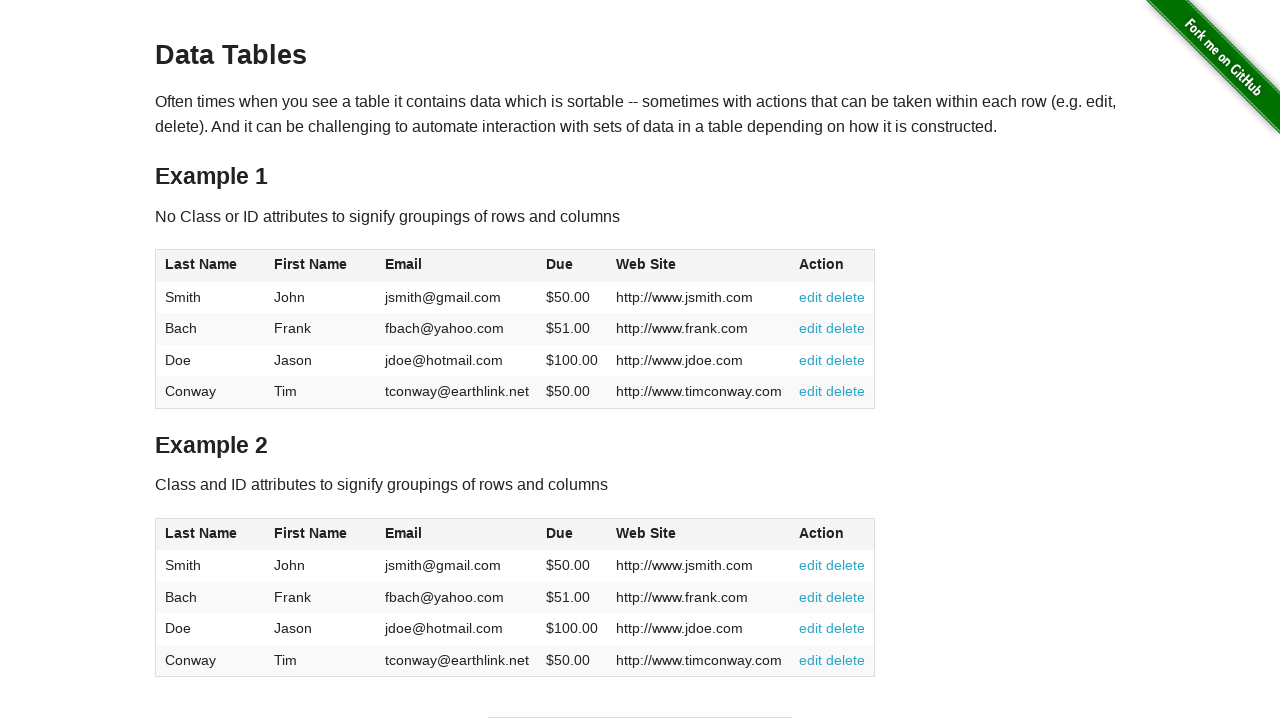

Header cell [4] contains: Due
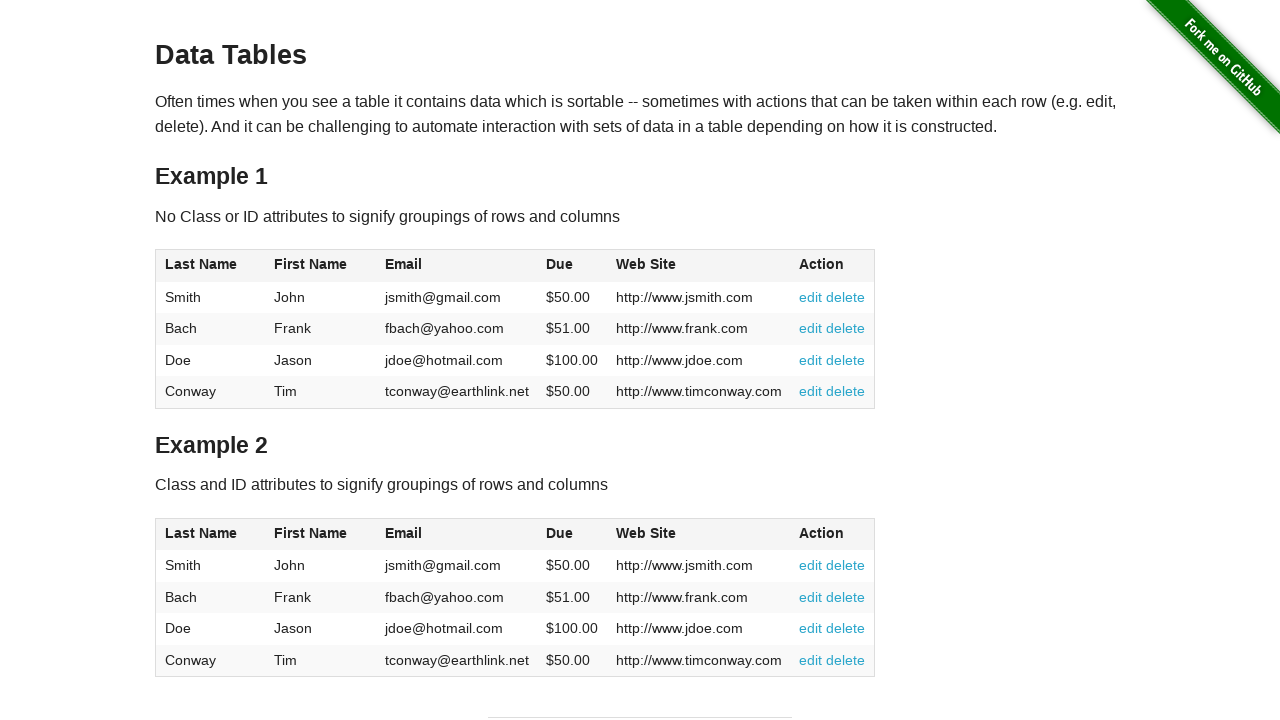

Header cell [5] contains: Web Site
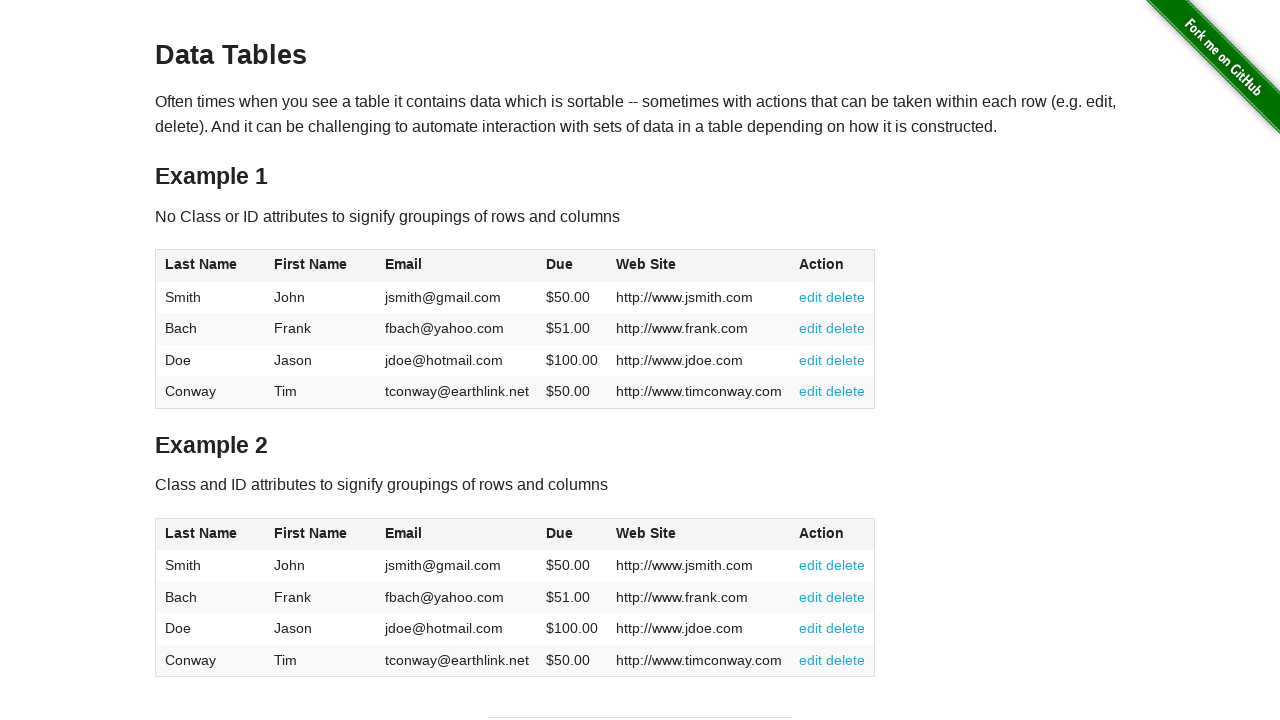

Header cell [6] contains: Action
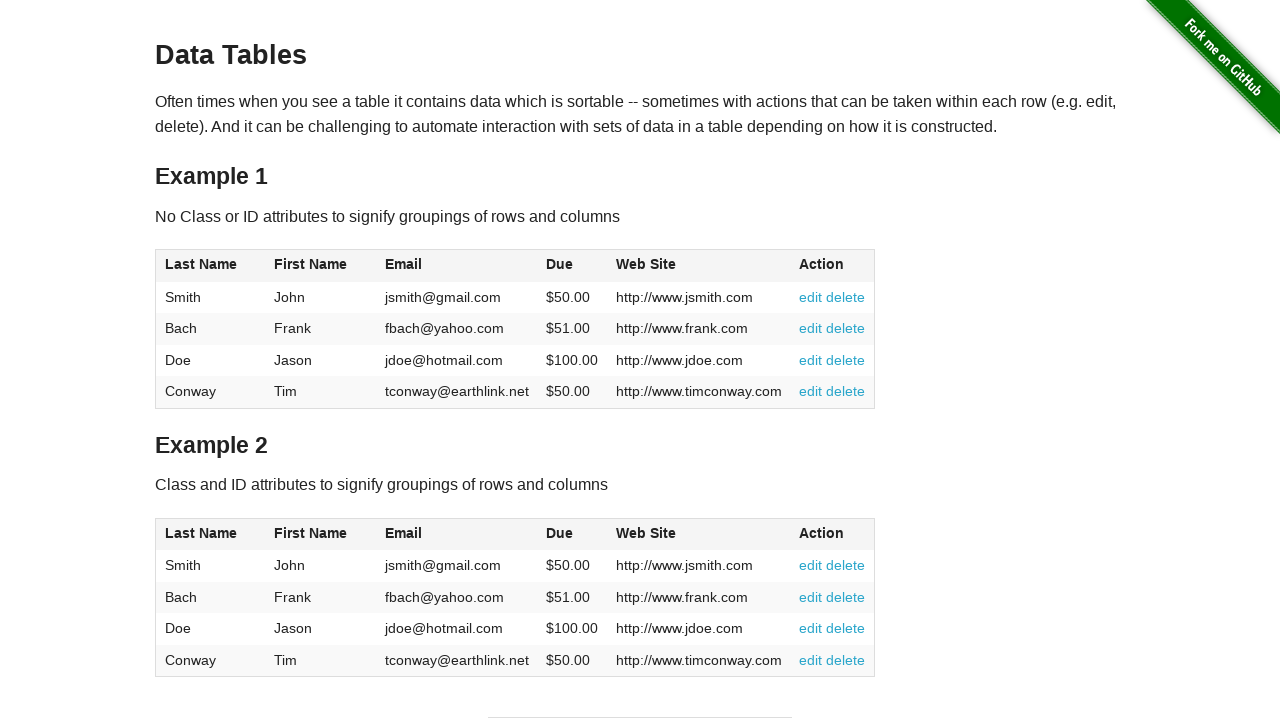

Retrieved all 4 rows from table body
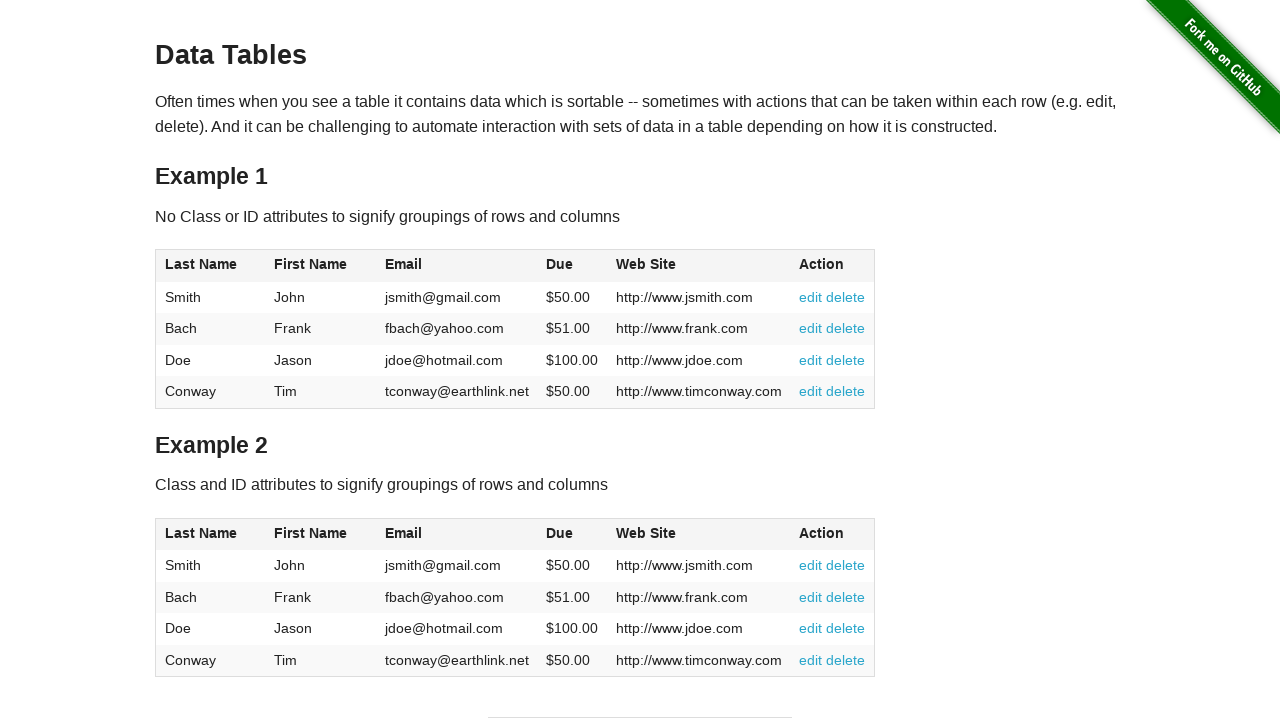

Found row containing email: jdoe@hotmail.com
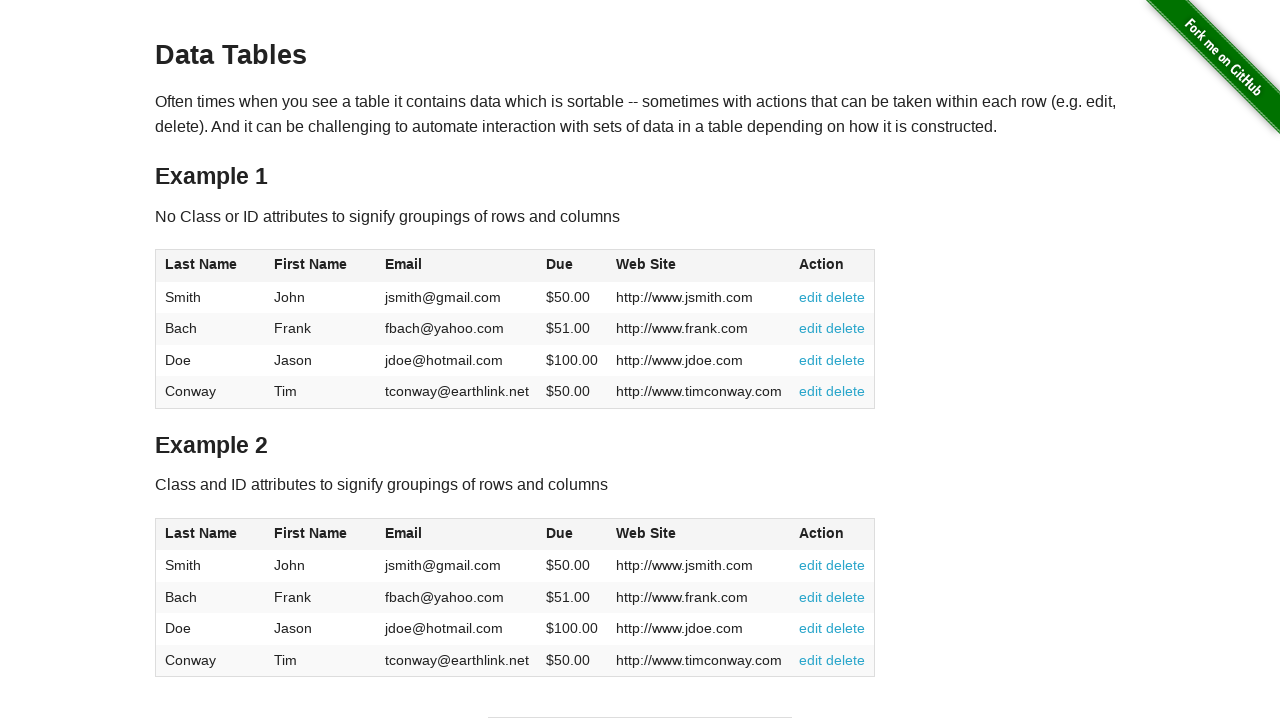

Clicked delete link for jdoe@hotmail.com row at (846, 360) on #table1 tbody tr >> nth=2 >> a:text('delete')
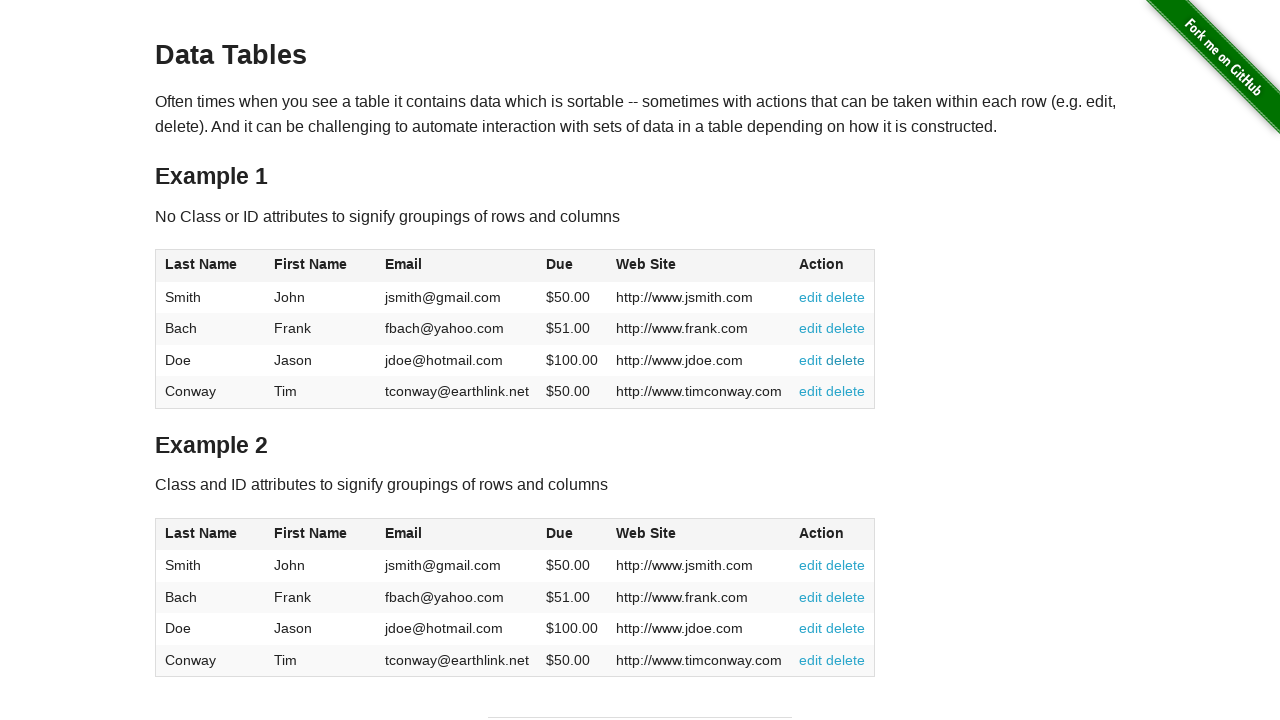

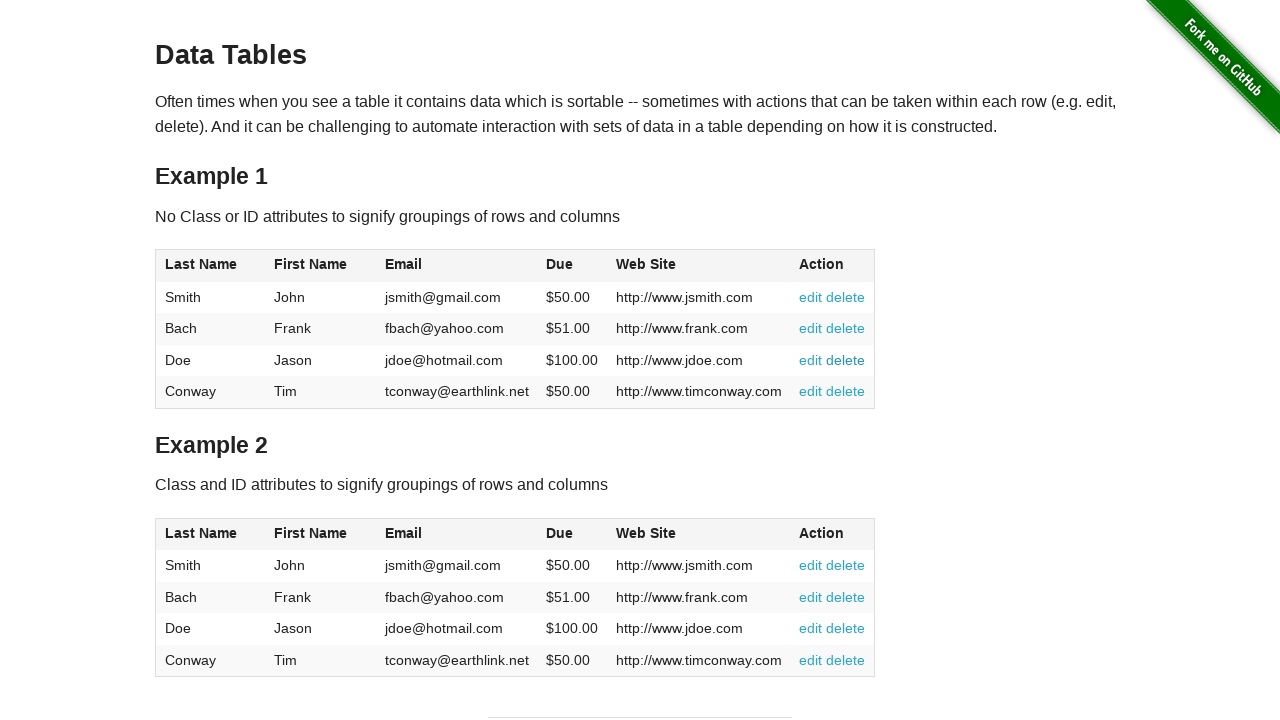